Tests the large modal dialog functionality by clicking to open it, verifying it appears, then closing it and verifying it disappears.

Starting URL: https://demoqa.com/modal-dialogs

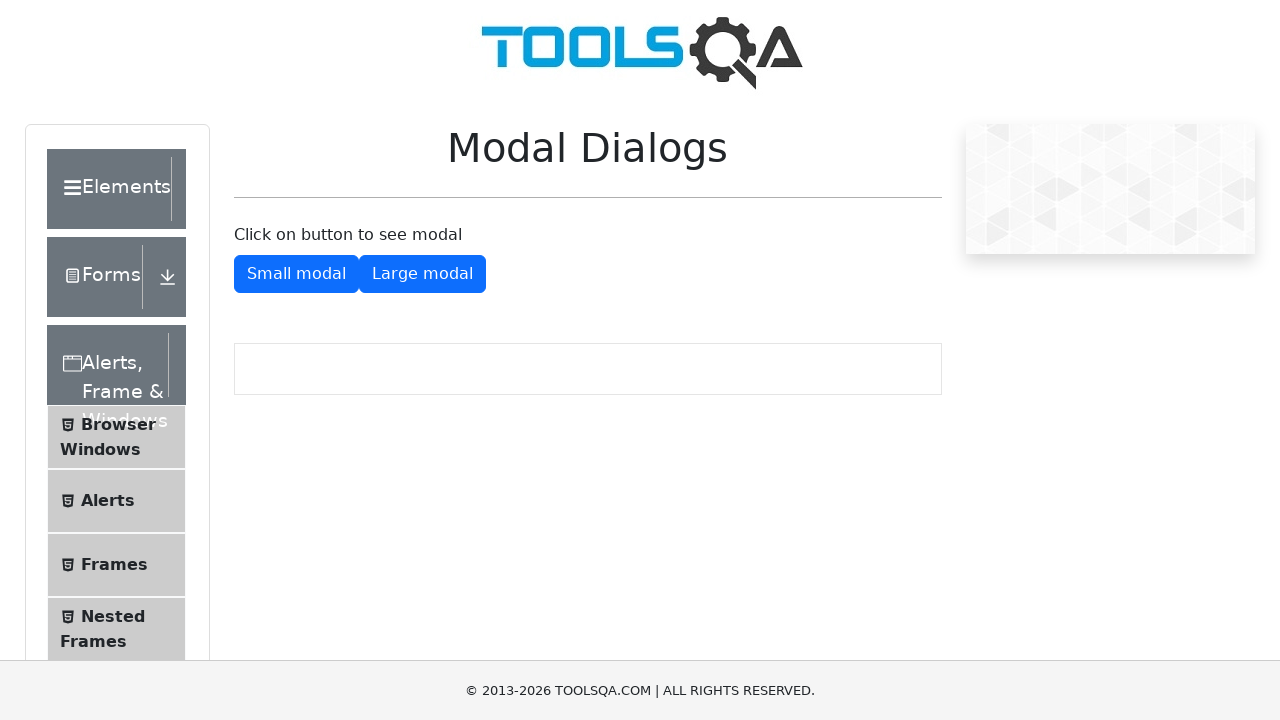

Scrolled down 400px to make modal buttons visible
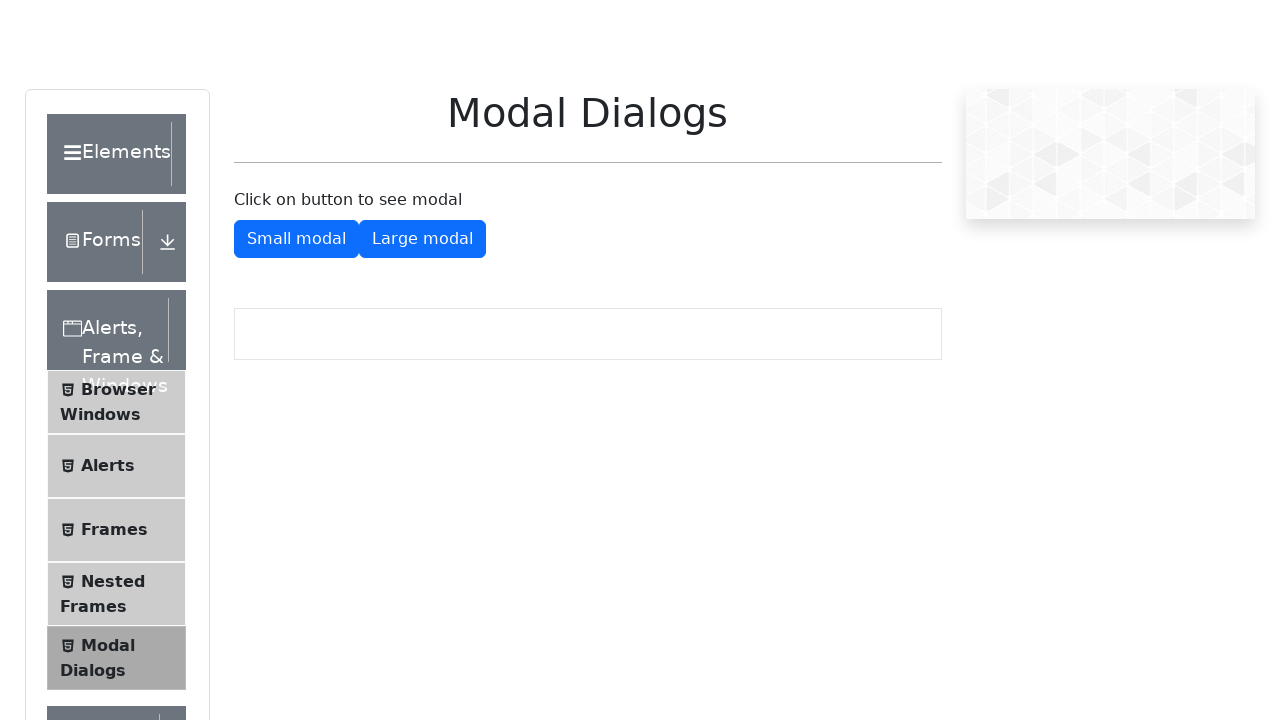

Clicked the large modal button to open the dialog at (422, 274) on button#showLargeModal
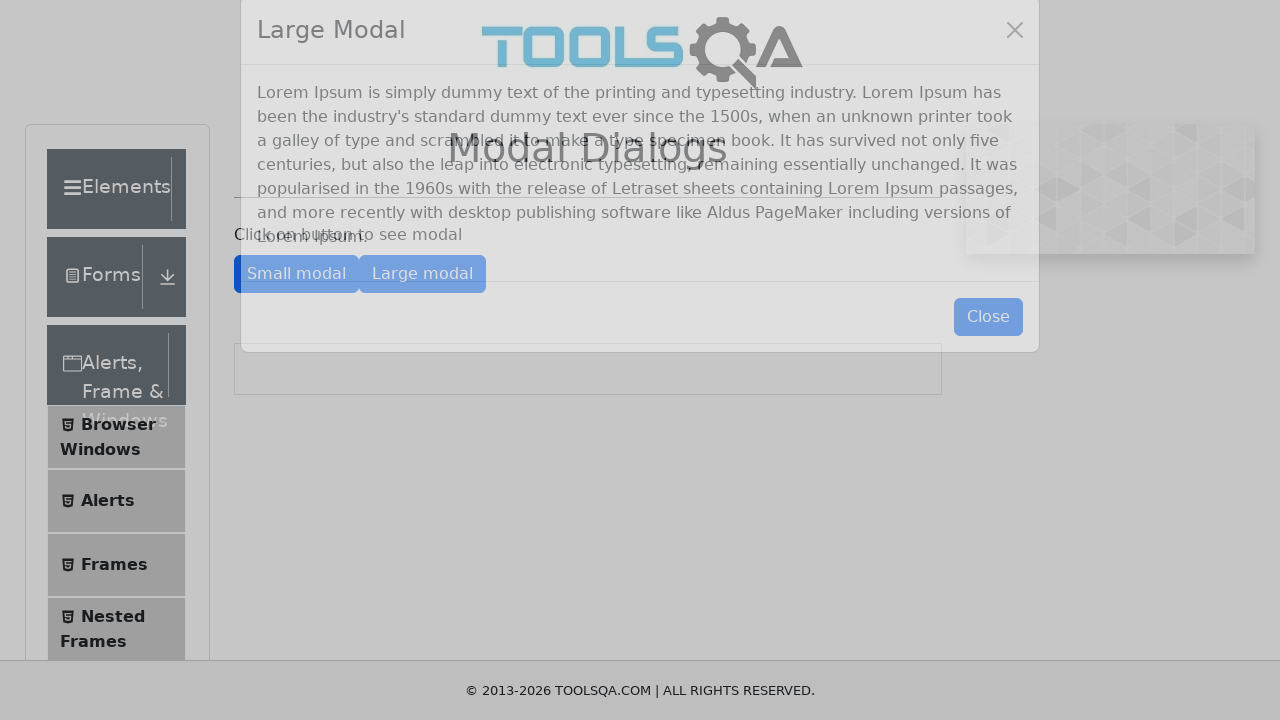

Large modal dialog appeared and is now visible
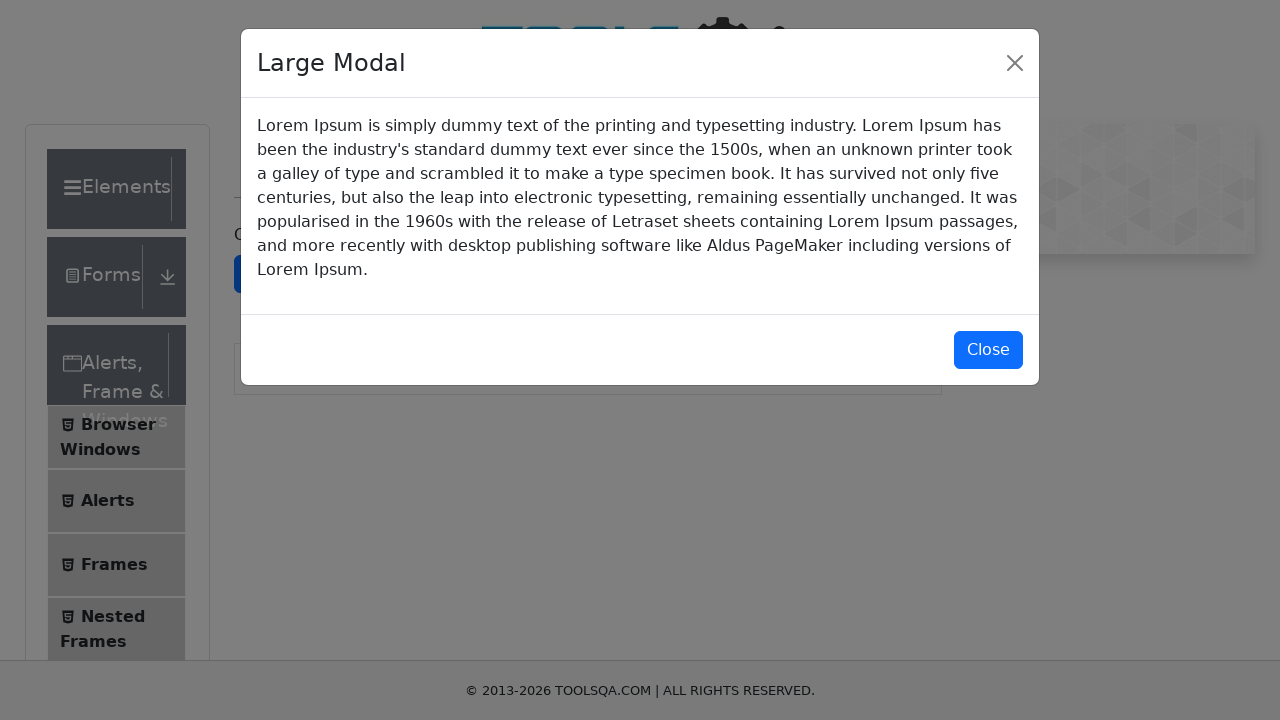

Clicked the close button on the large modal at (988, 350) on button#closeLargeModal
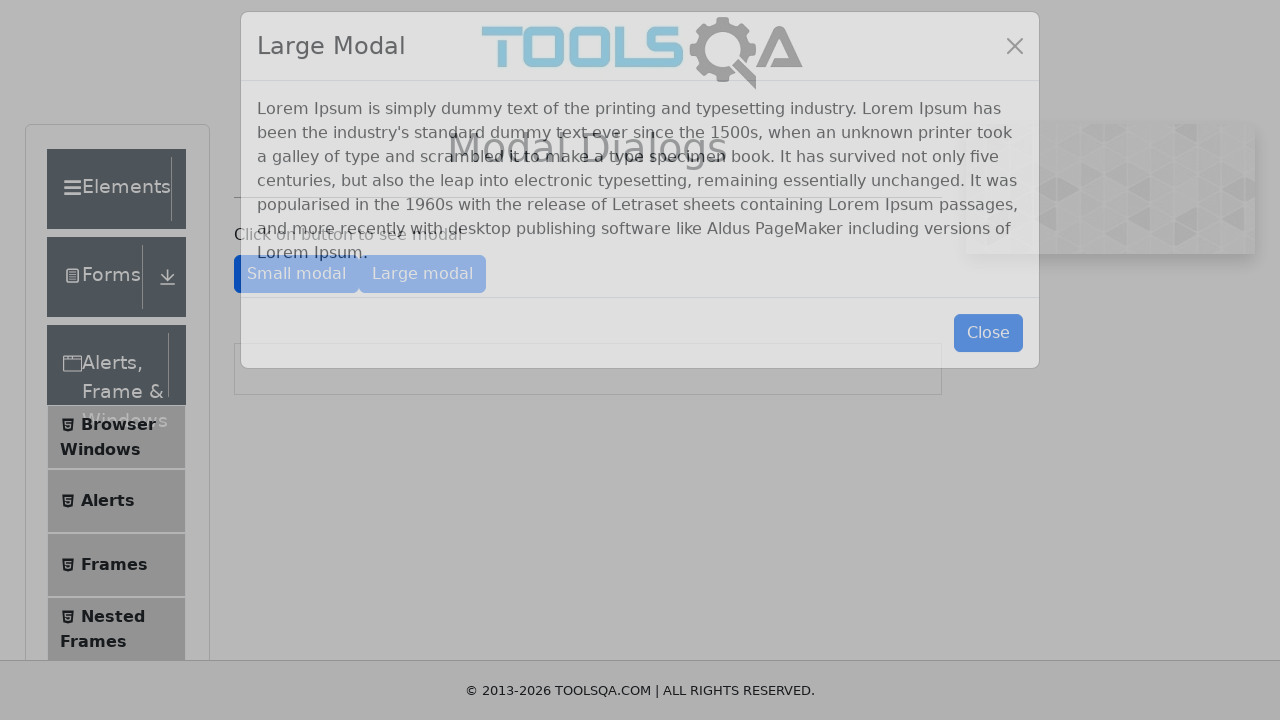

Large modal dialog closed and is no longer visible
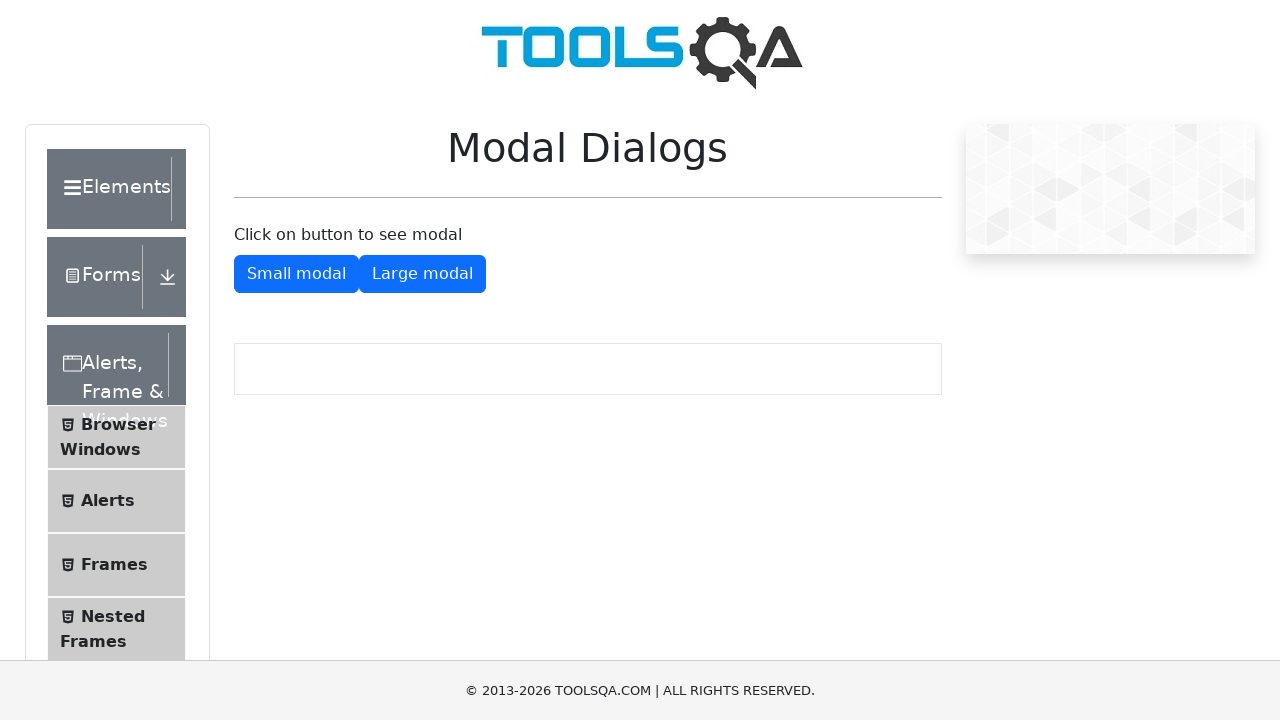

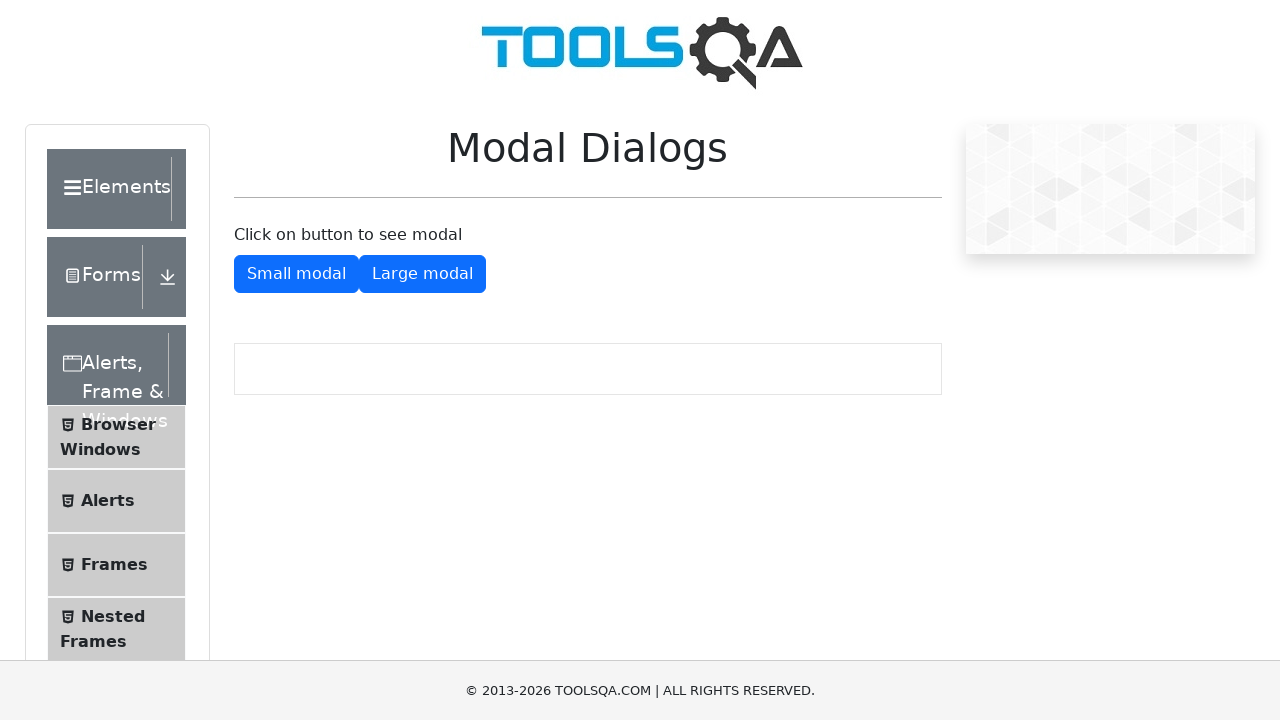